Tests that people data stored in localStorage is correctly displayed on the page after a refresh.

Starting URL: https://tc-1-final-parte1.vercel.app/tabelaCadastro.html

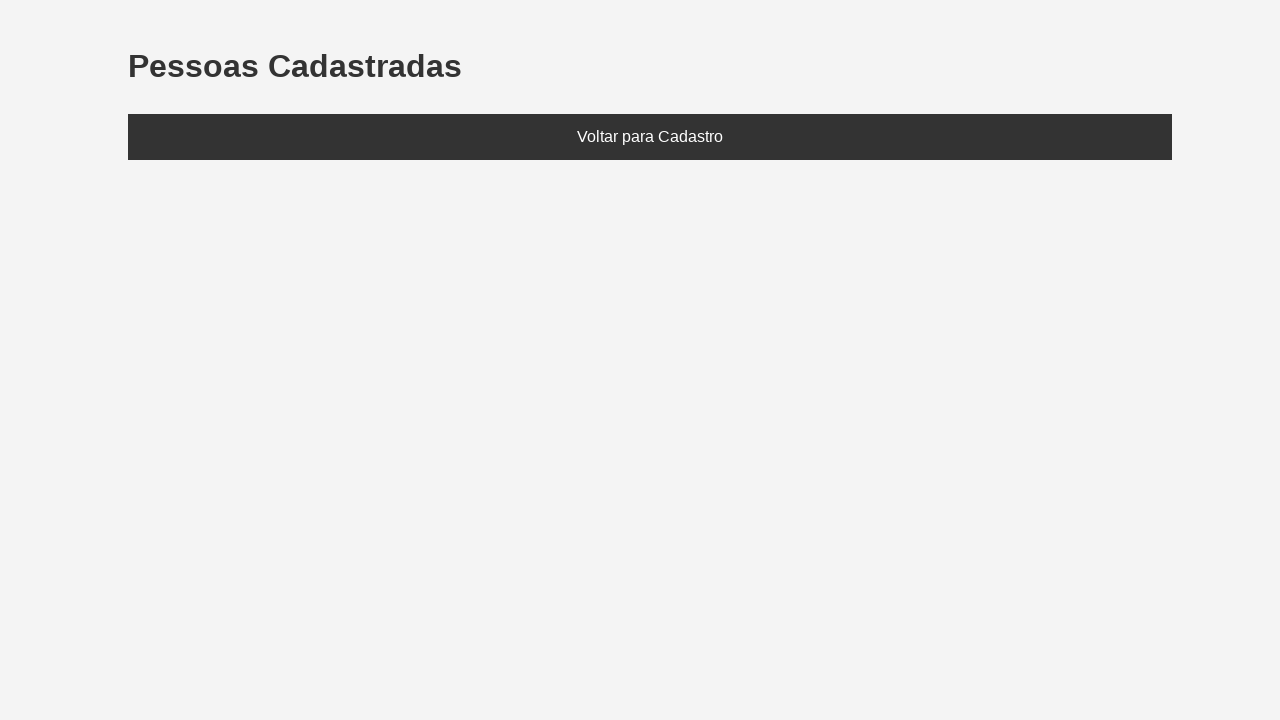

Set localStorage with test data: João (25) and Maria (30)
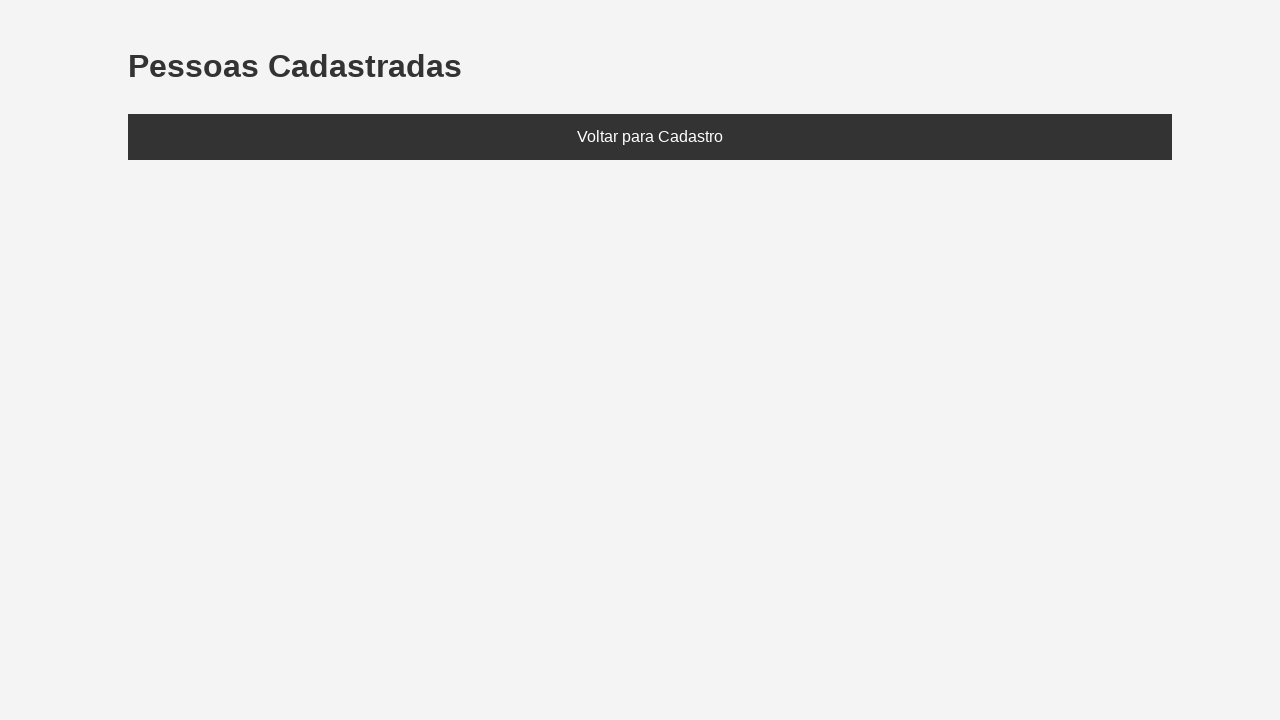

Reloaded page to load data from localStorage
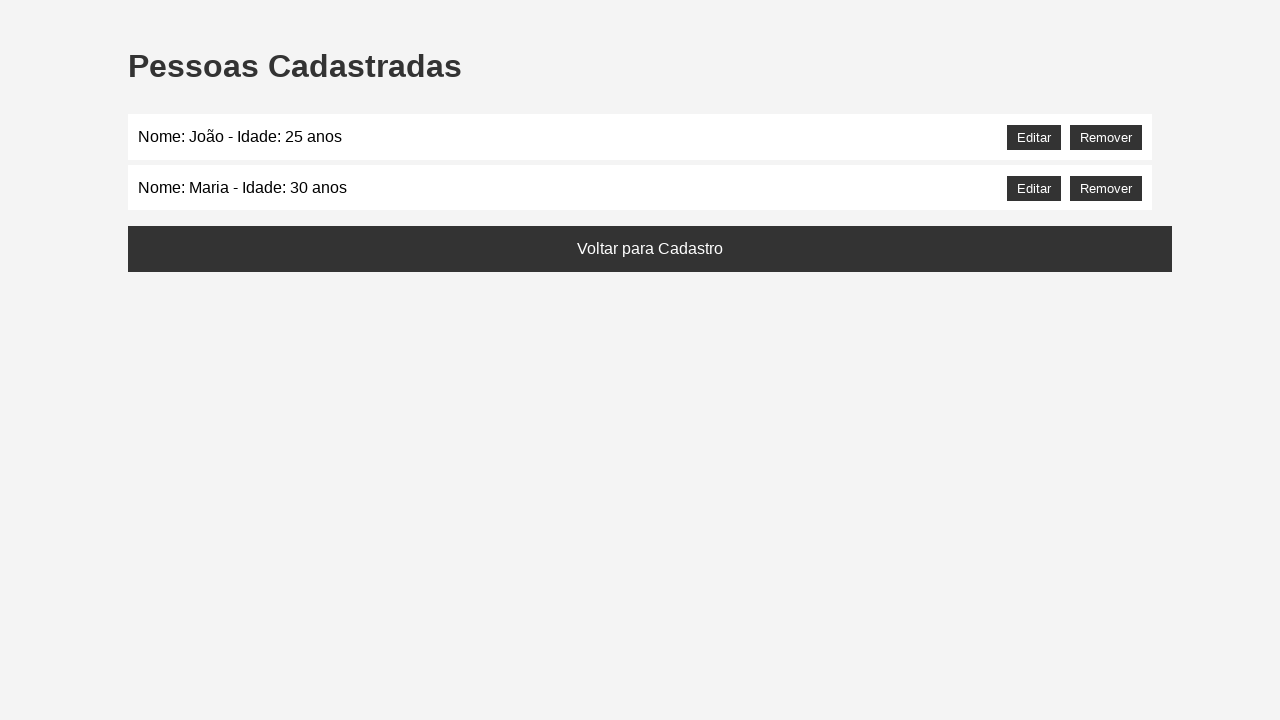

Located and waited for #listaPessoas element to be present
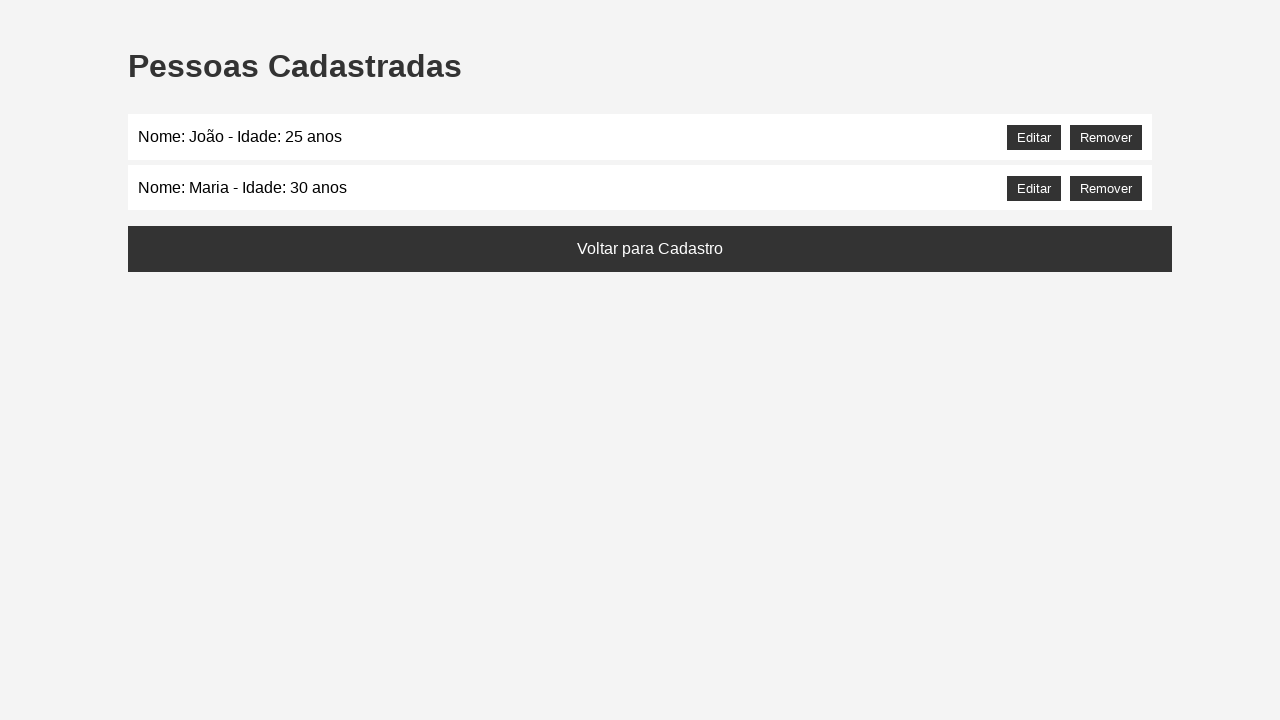

Retrieved text content from people list
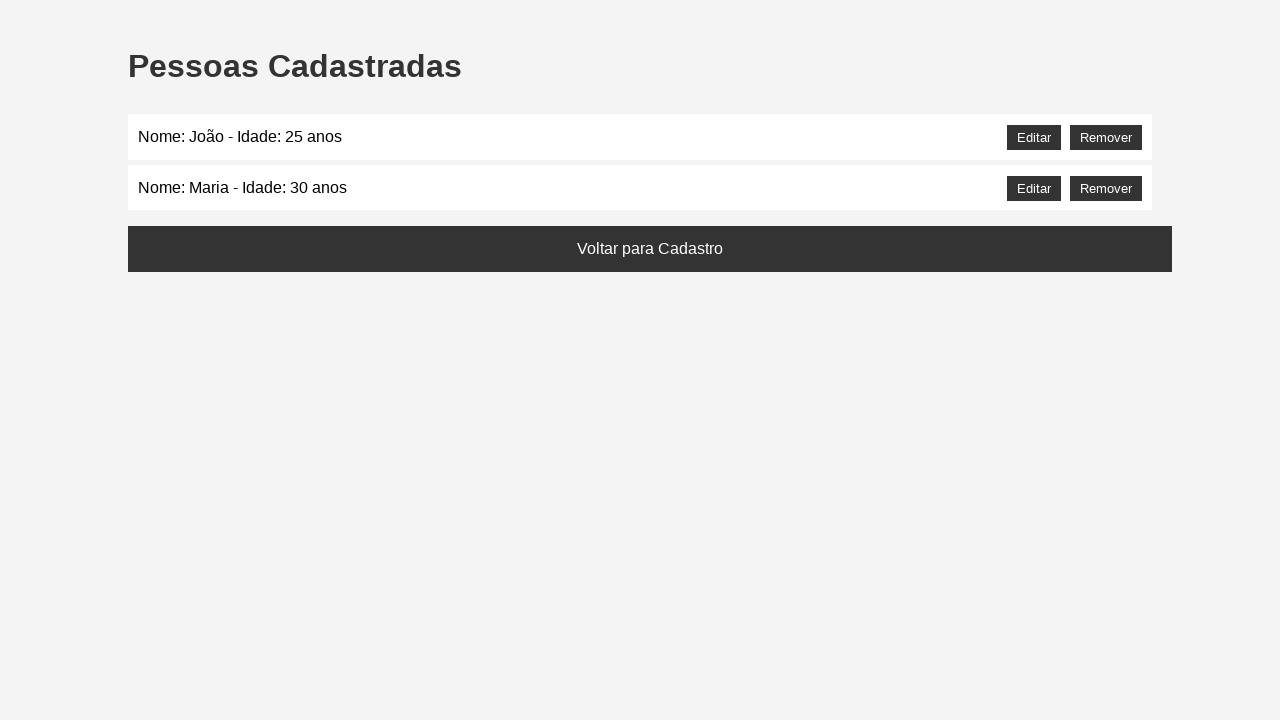

Verified that 'João' is displayed in the list
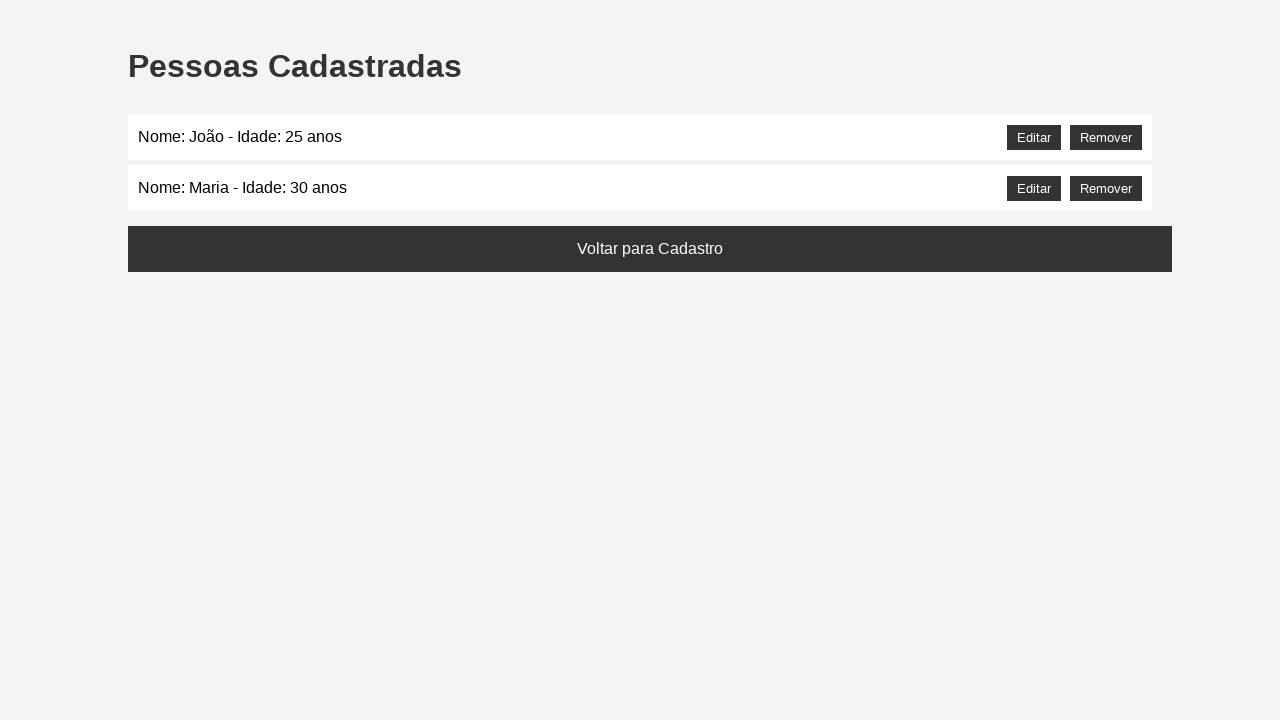

Verified that 'Maria' is displayed in the list
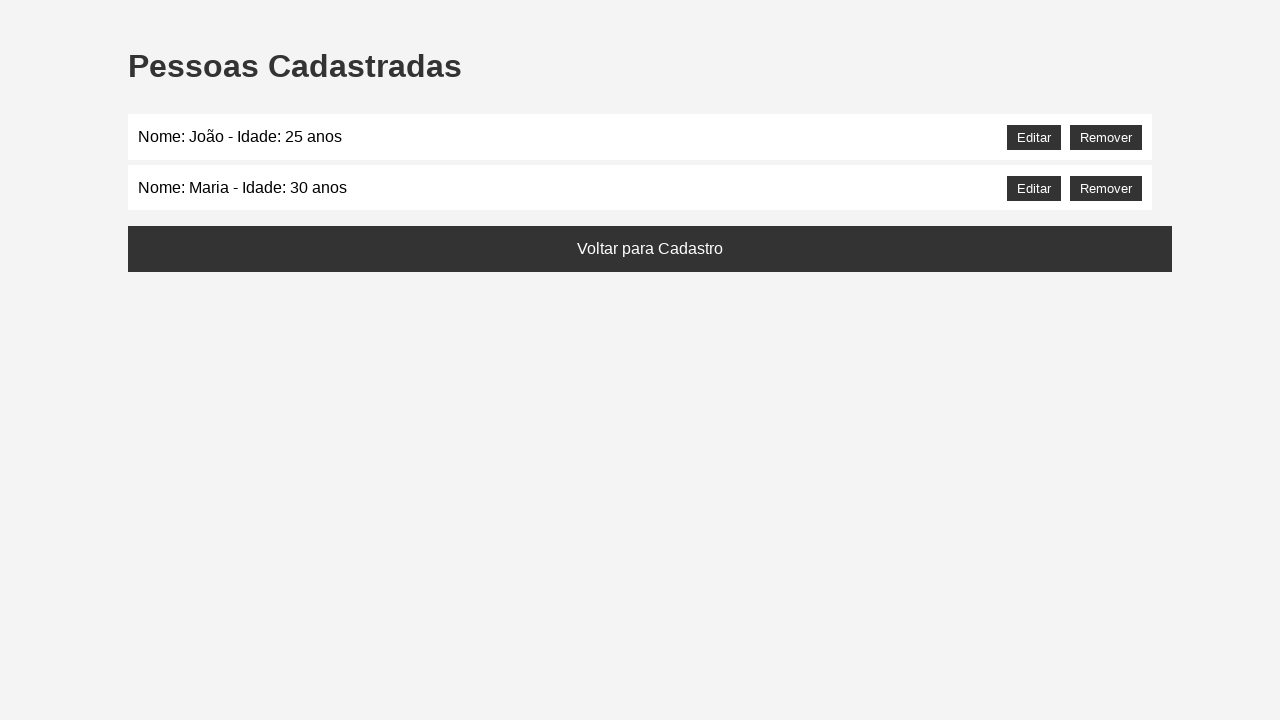

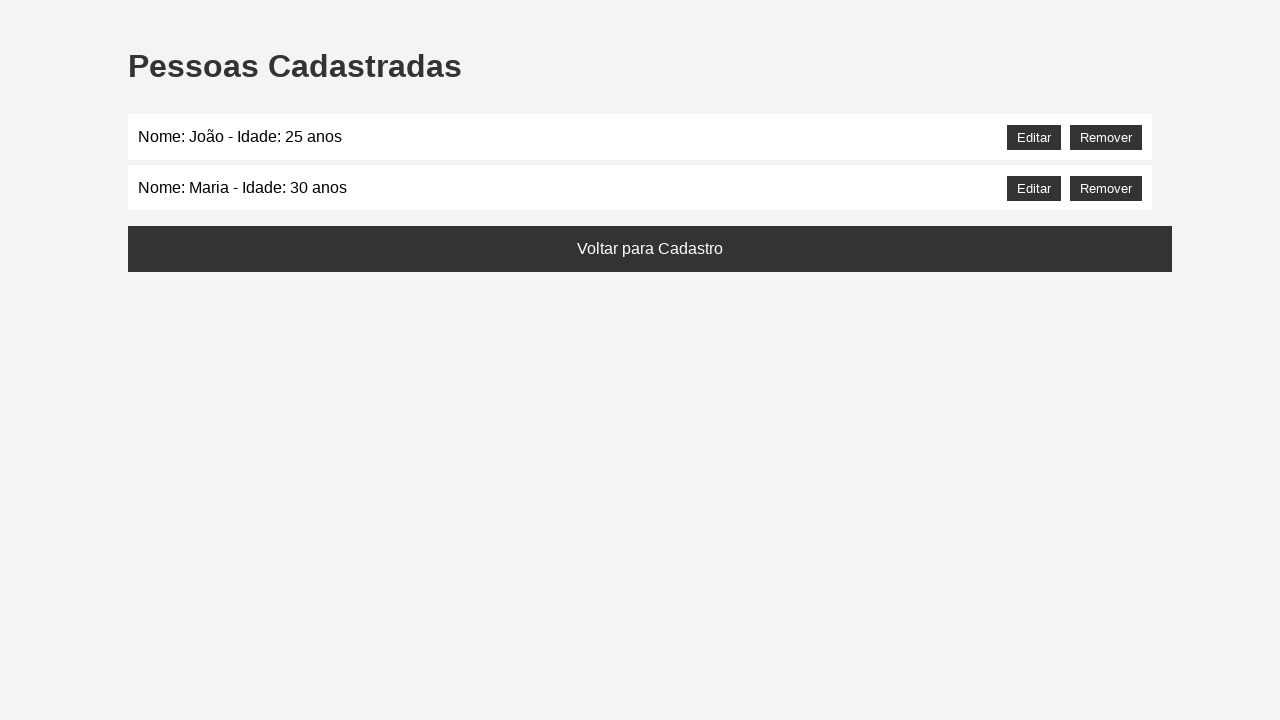